Tests dropdown selection functionality on Semantic UI demo page by clicking on a dropdown and selecting an option

Starting URL: https://semantic-ui.com/modules/dropdown.html

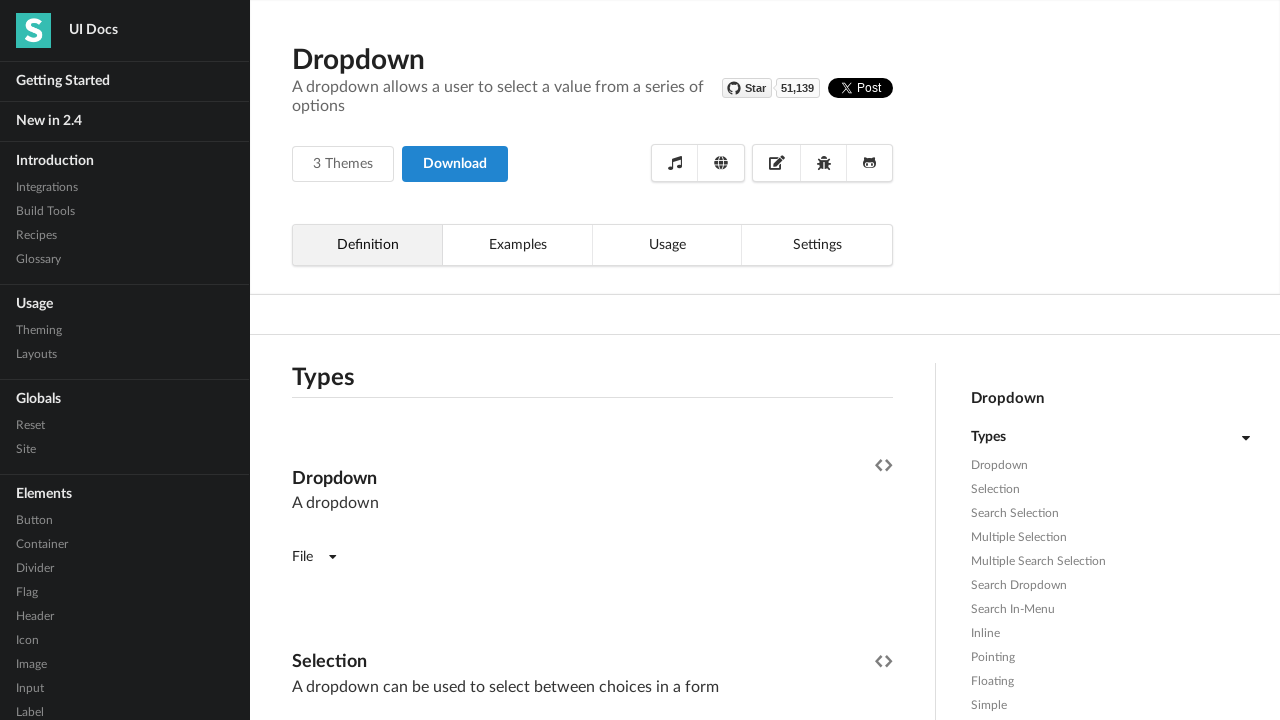

Clicked on the dropdown to open it at (390, 361) on .ui.selection.dropdown
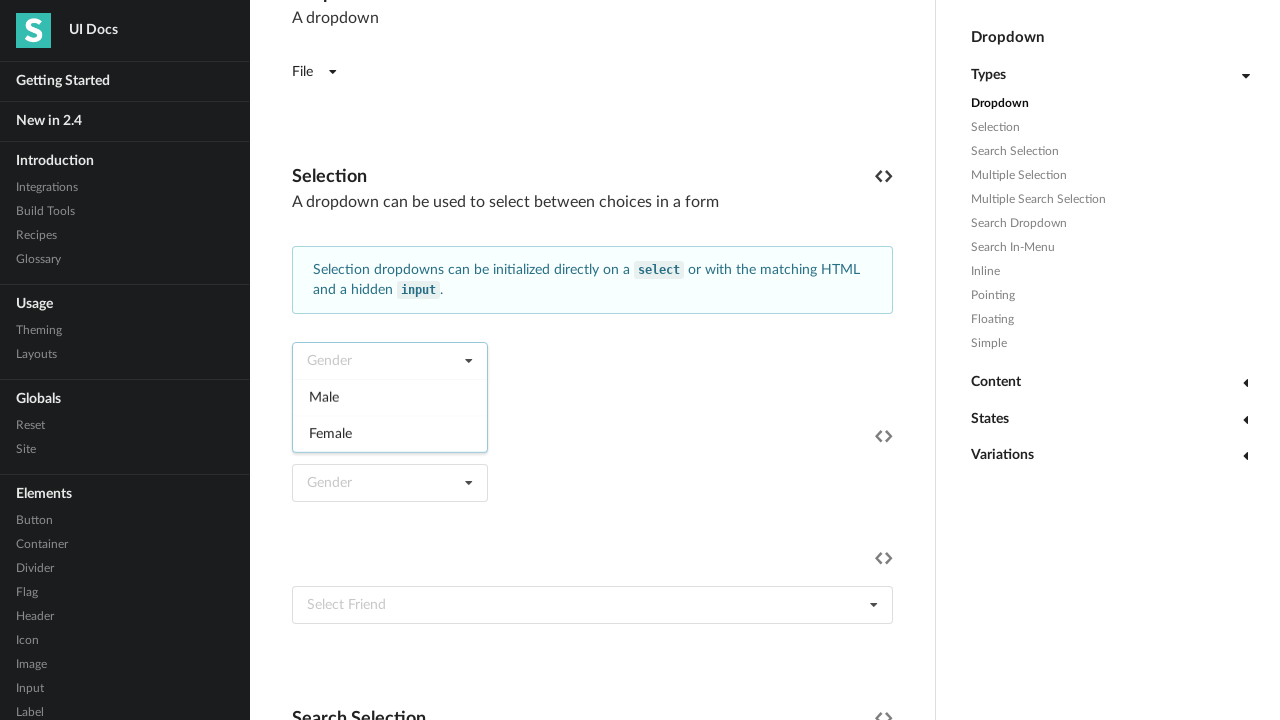

Selected option with data-value='1' from dropdown at (390, 397) on [data-value='1']
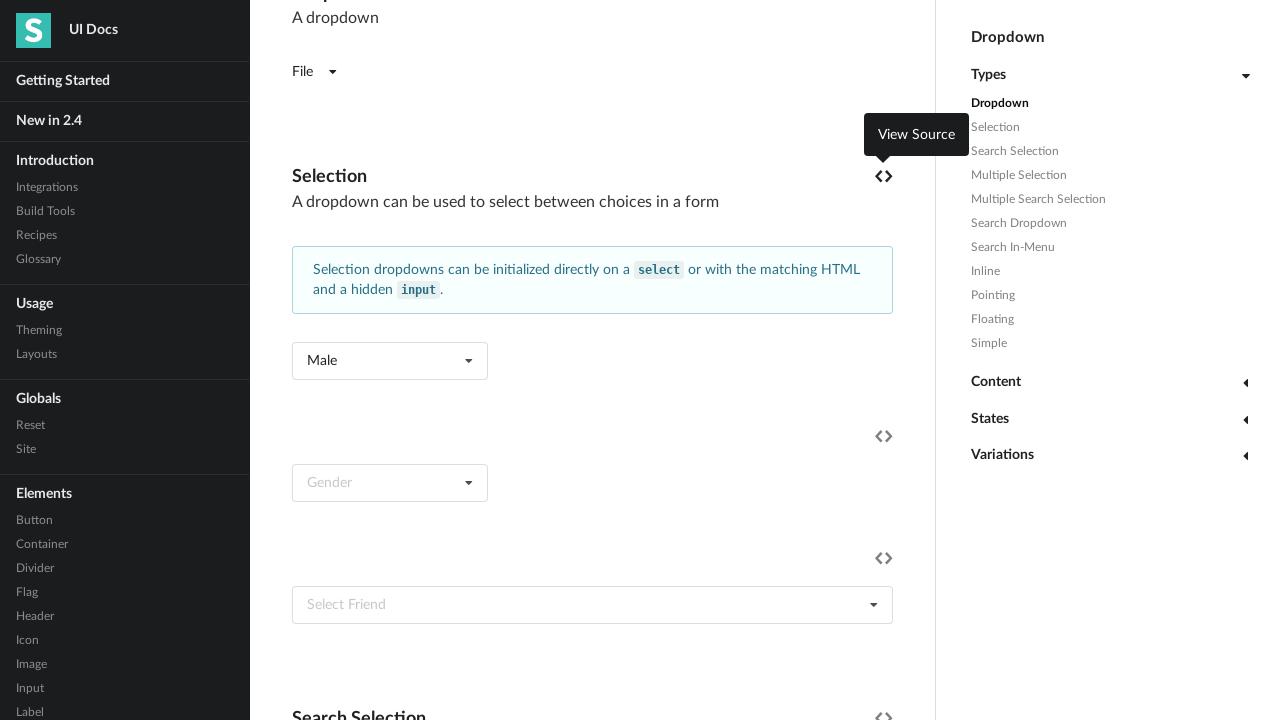

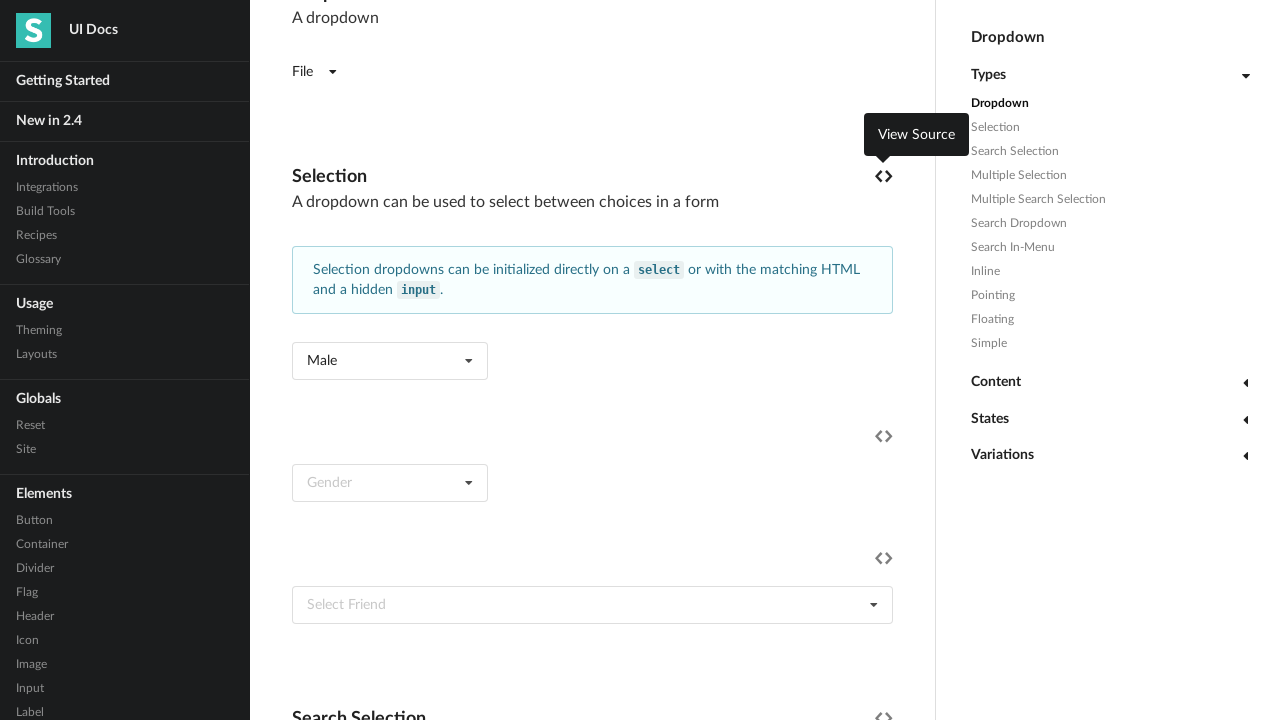